Tests login form validation with invalid username and password combination to verify error message

Starting URL: https://www.saucedemo.com/

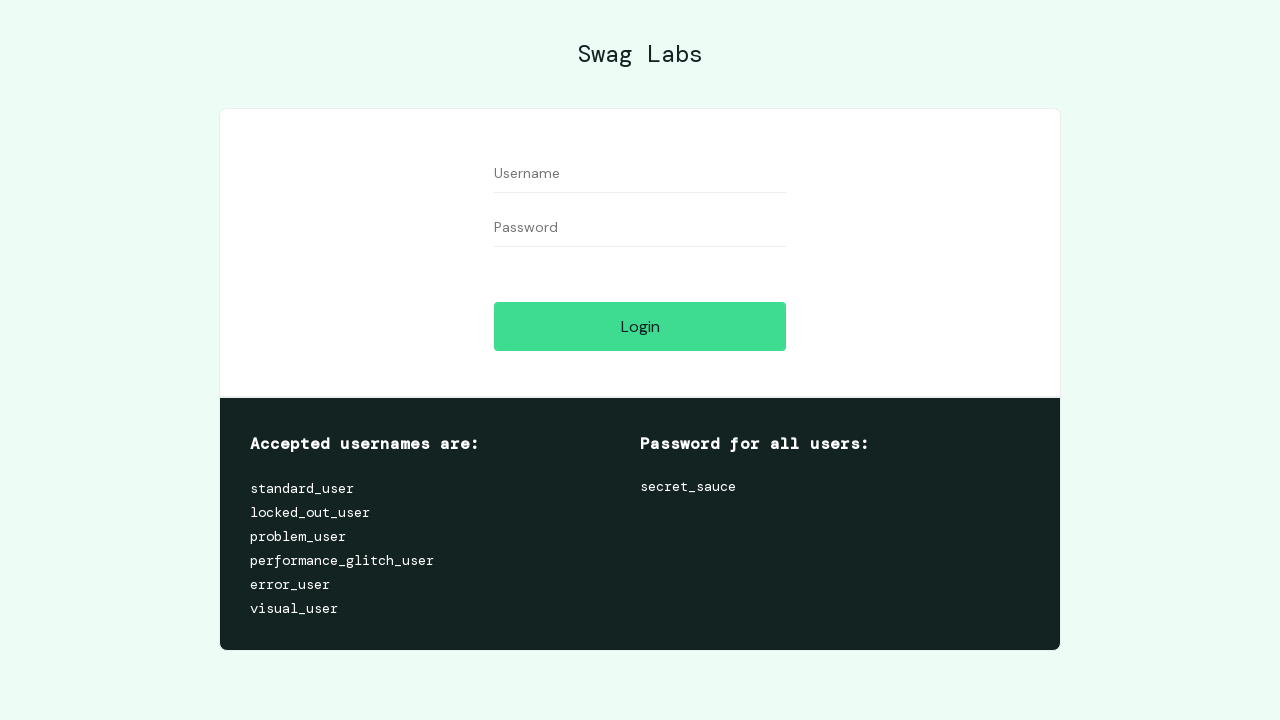

Filled username field with 'Claudia' on //input[contains(@id,'user-name')]
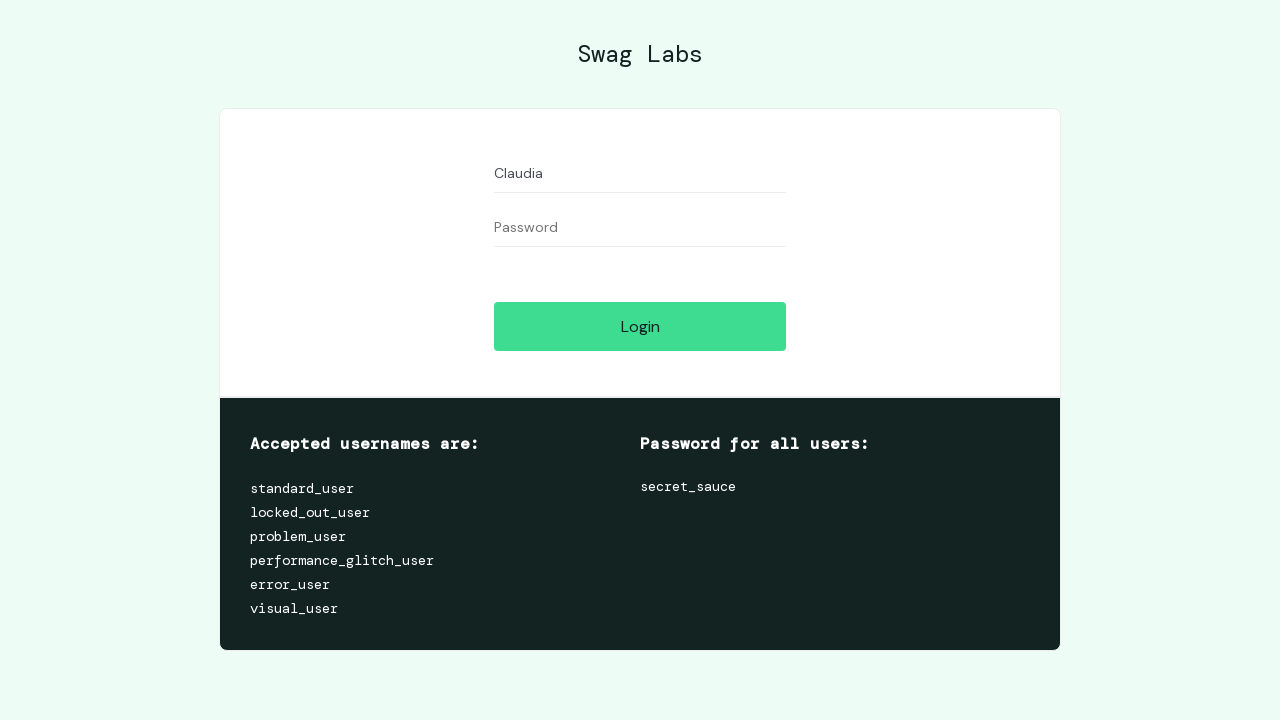

Filled password field with 'admin123' on //input[contains(@id,'password')]
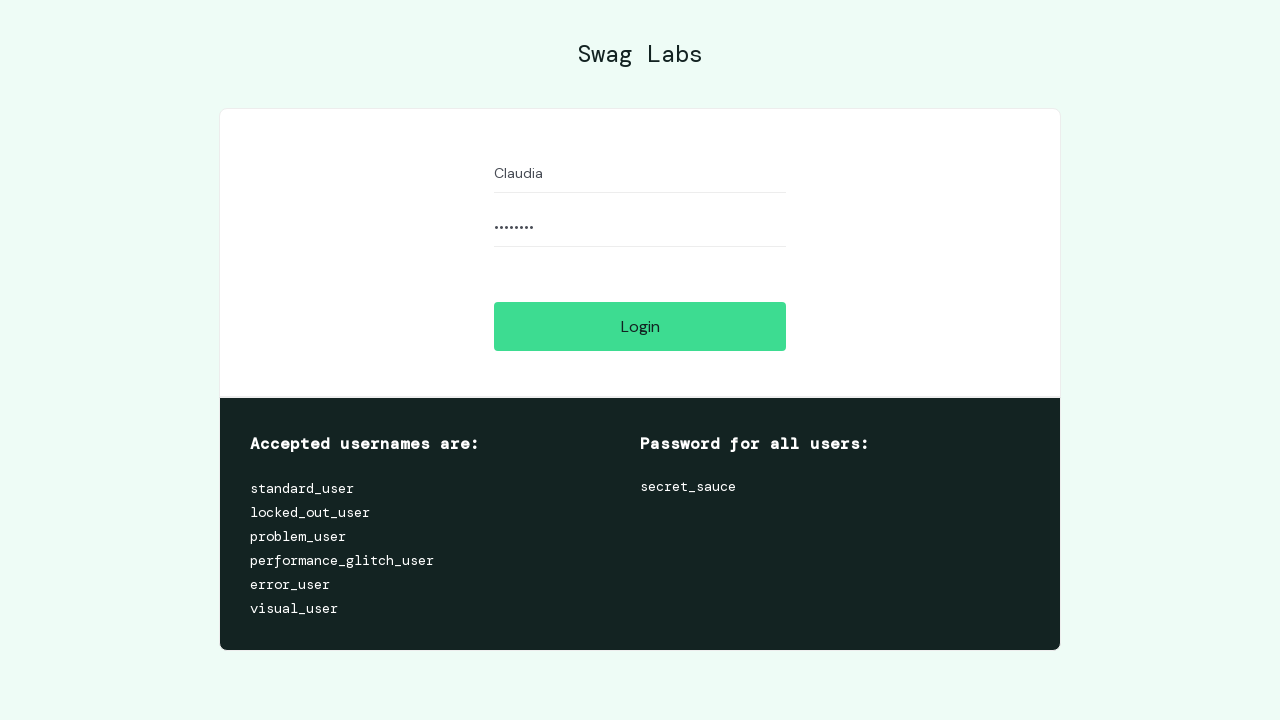

Clicked login button at (640, 326) on xpath=//input[contains(@id,'login-button')]
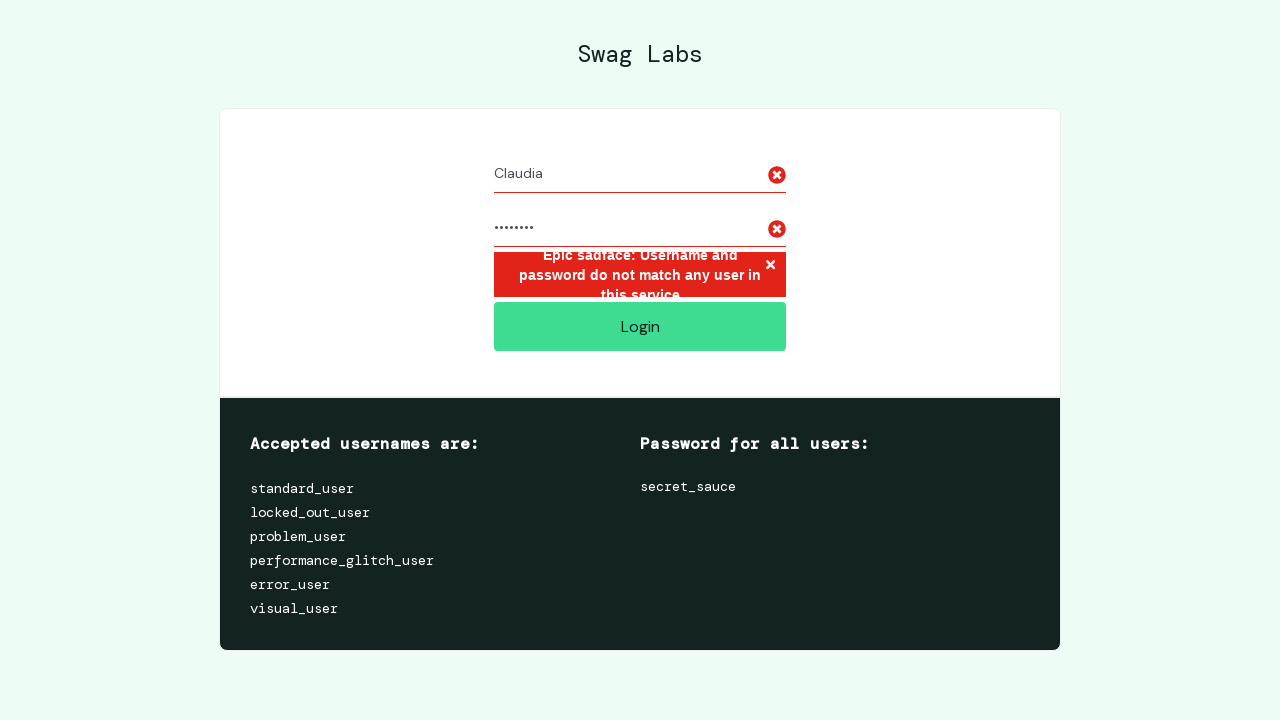

Located error message element
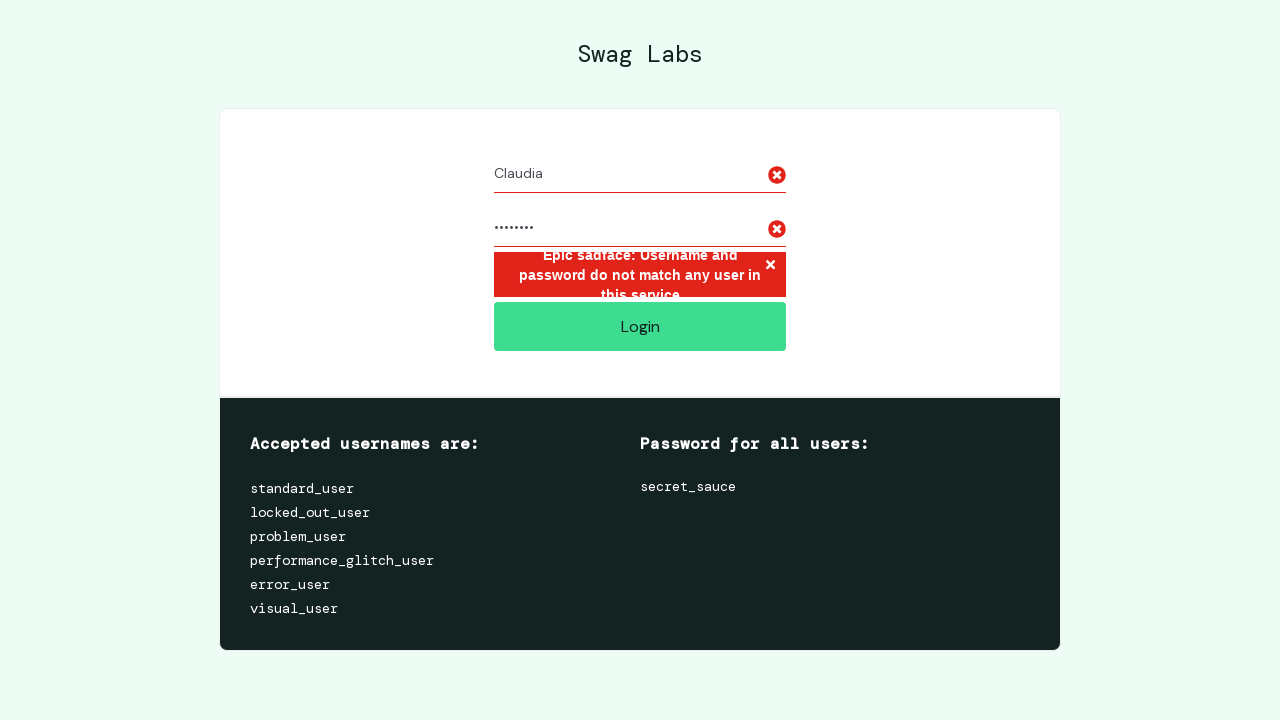

Retrieved error message text content
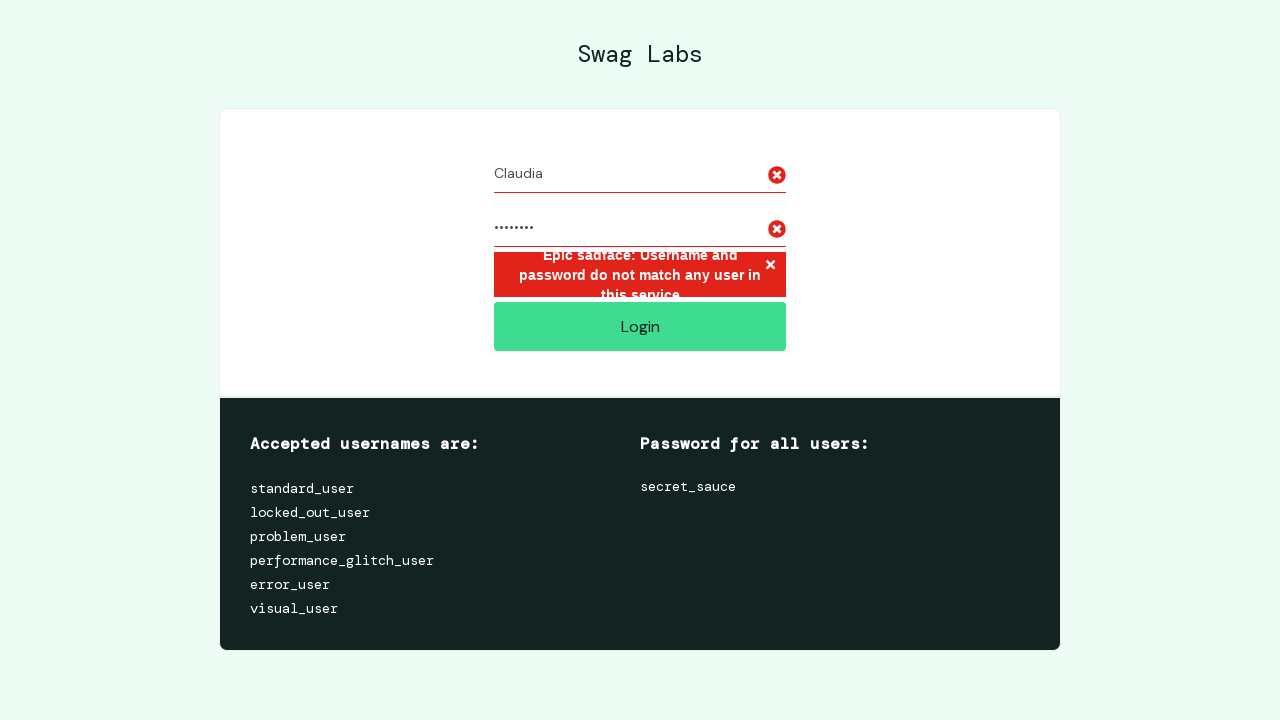

Verified error message: 'Epic sadface: Username and password do not match any user in this service'
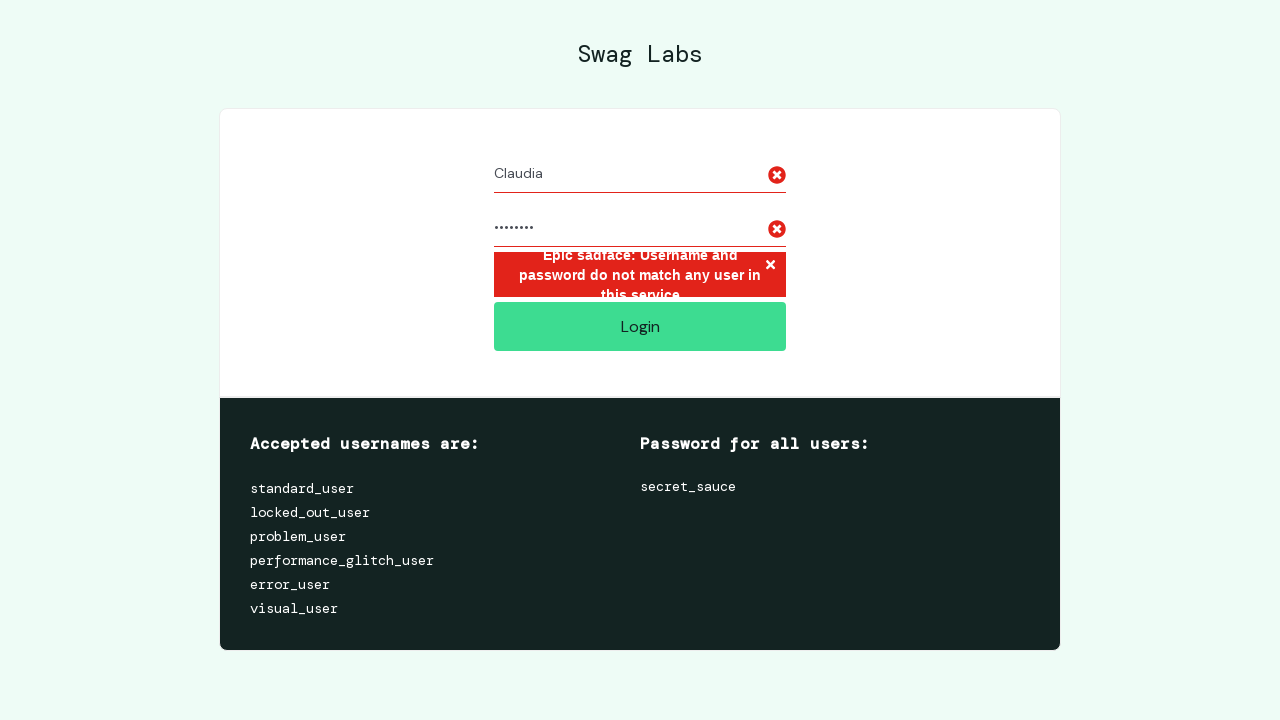

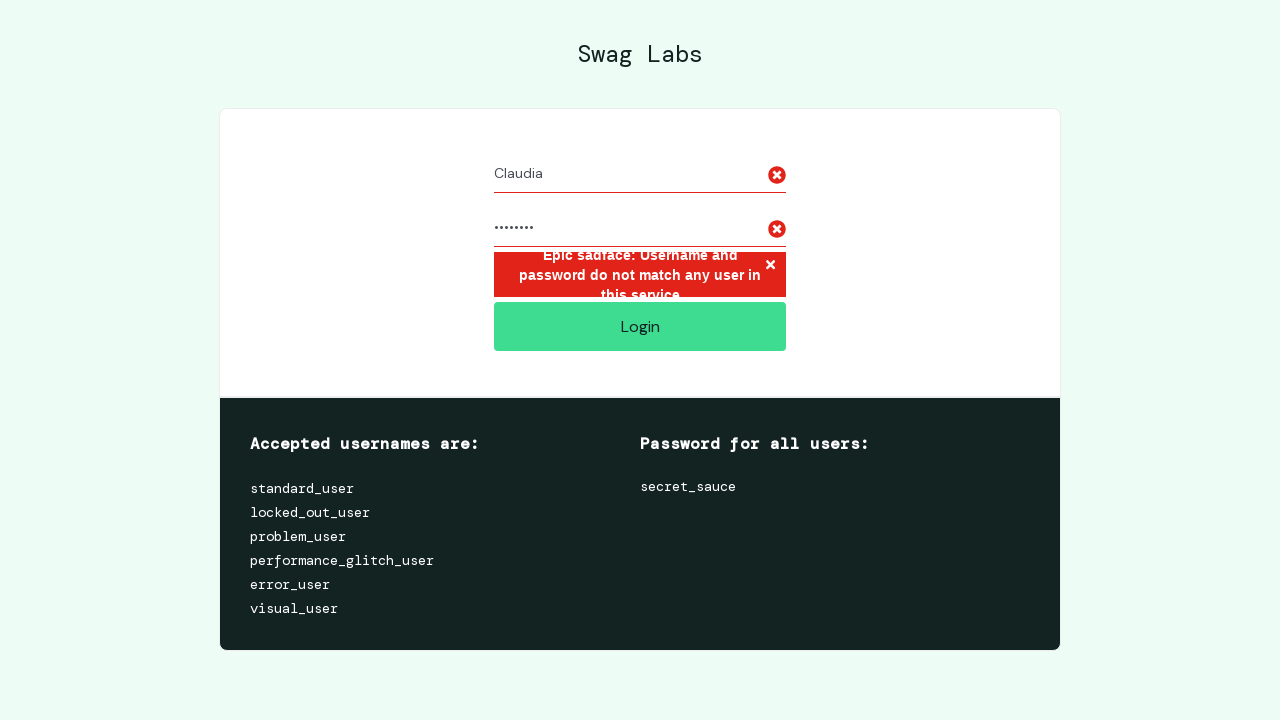